Navigates to PDF to Word converter page and clicks on the file selection button

Starting URL: https://www.ilovepdf.com/pdf_to_word

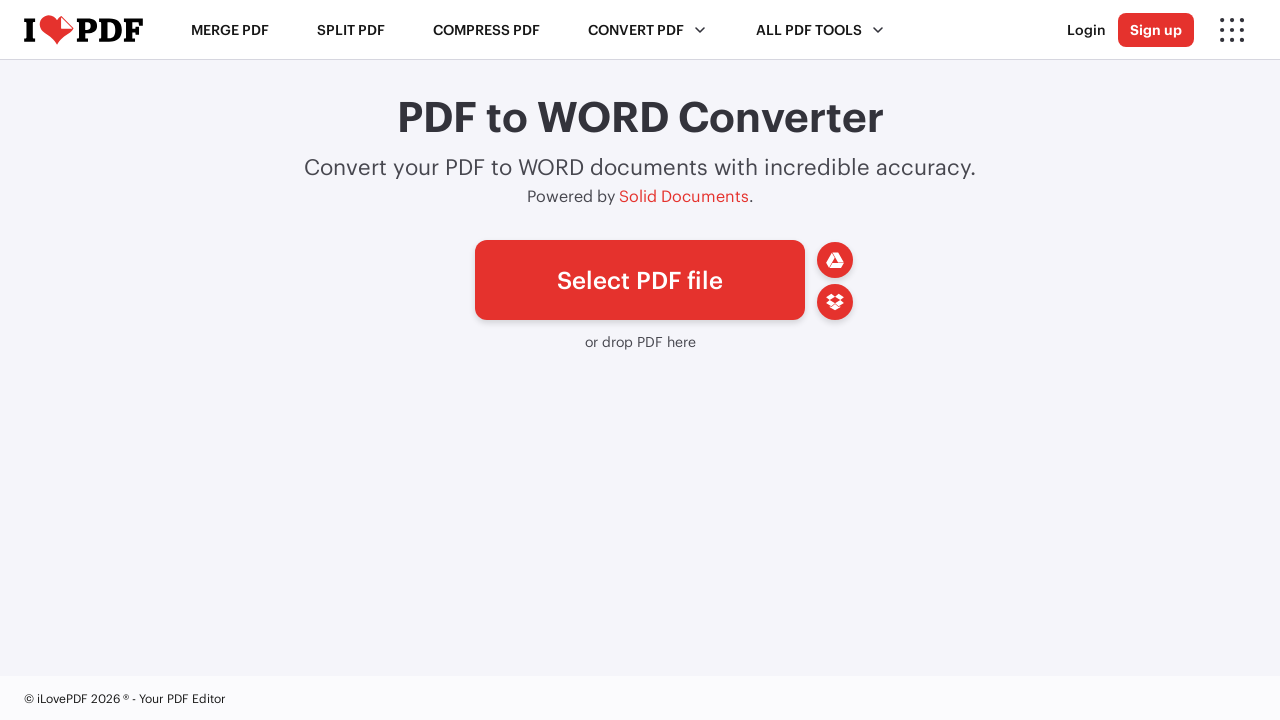

Clicked on the file selection button to choose a PDF file at (640, 280) on xpath=//*[@id="pickfiles"]/span
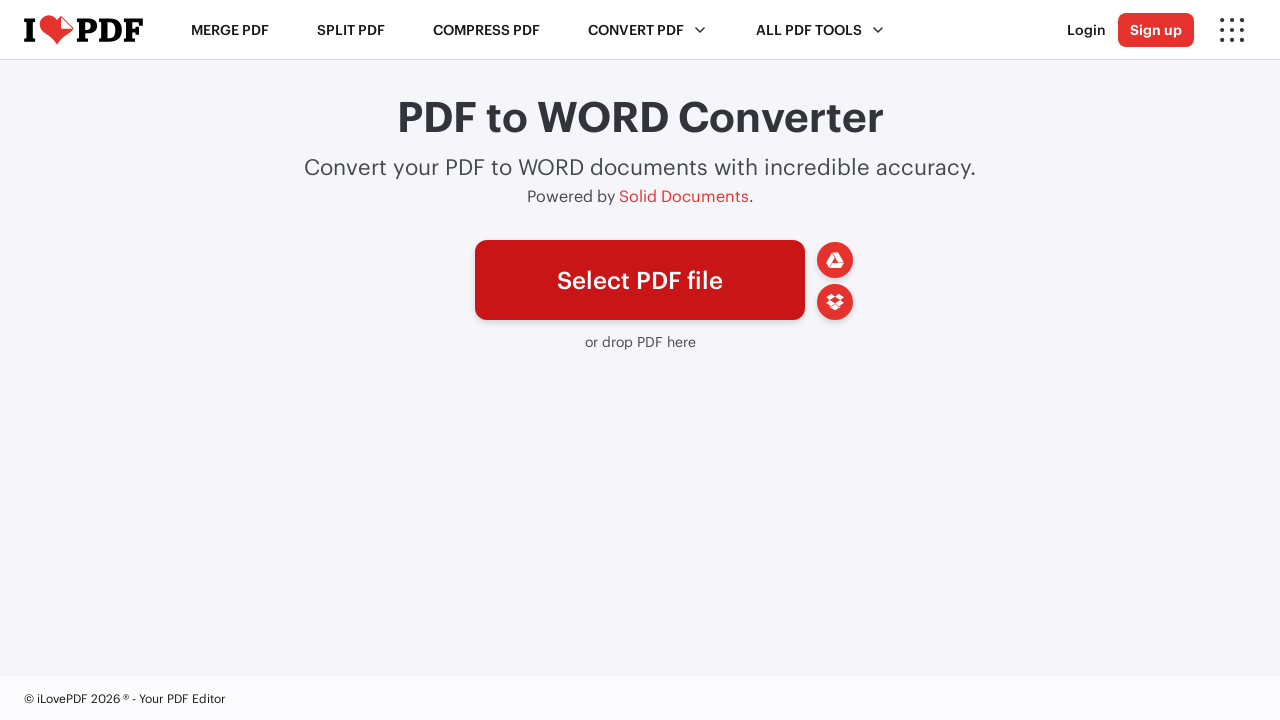

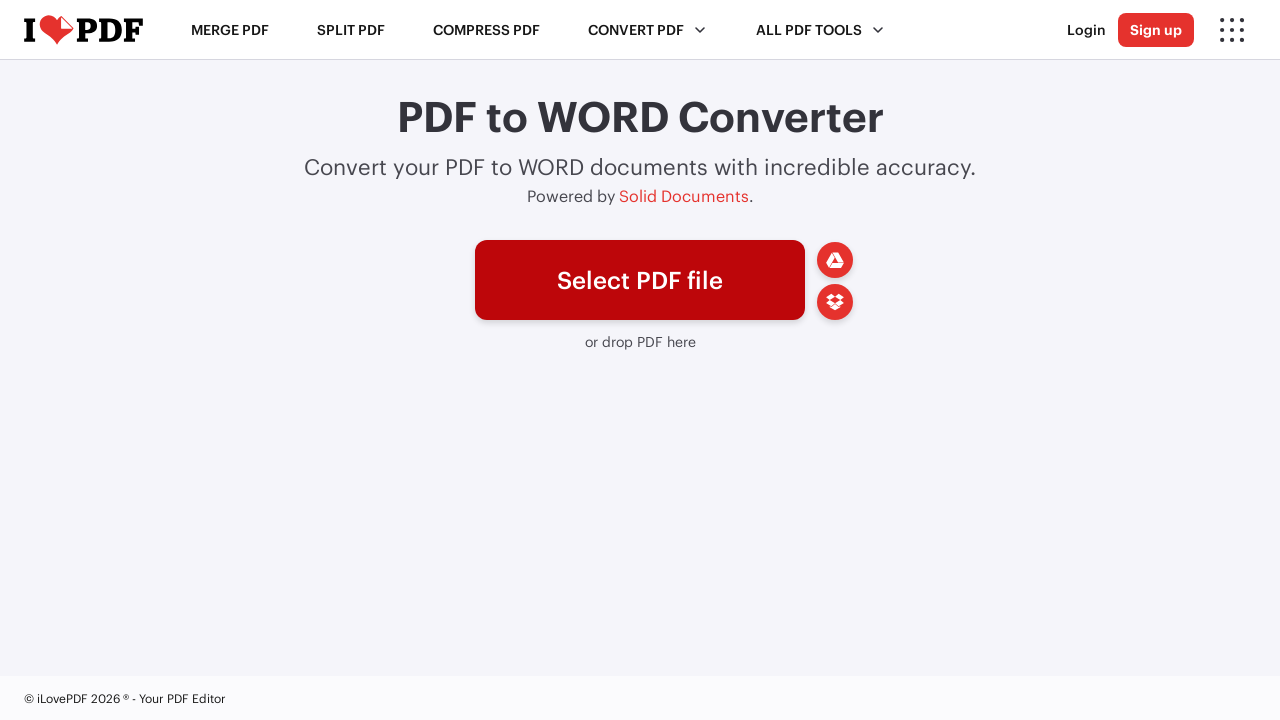